Tests the course search functionality on Stepik by clicking the search input field, entering a search query "Java", and submitting the search

Starting URL: https://stepik.org/catalog

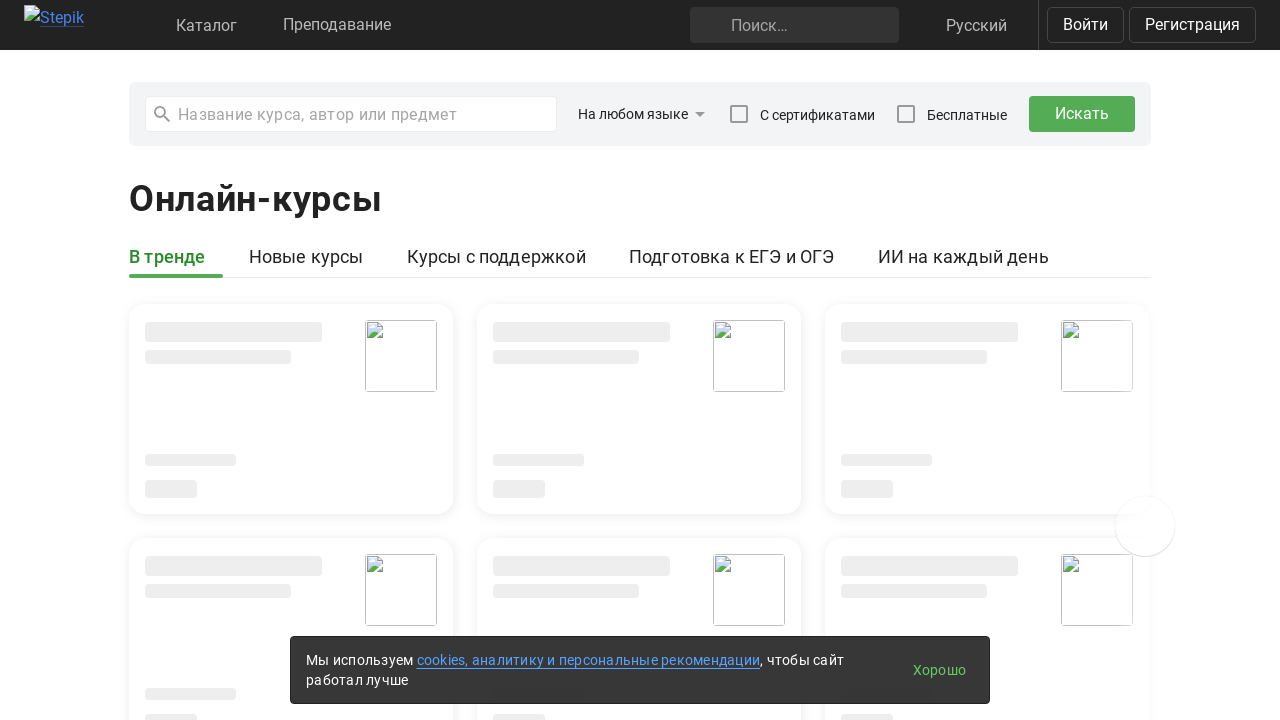

Clicked on the search input field at (351, 114) on input[placeholder='Название курса, автор или предмет']
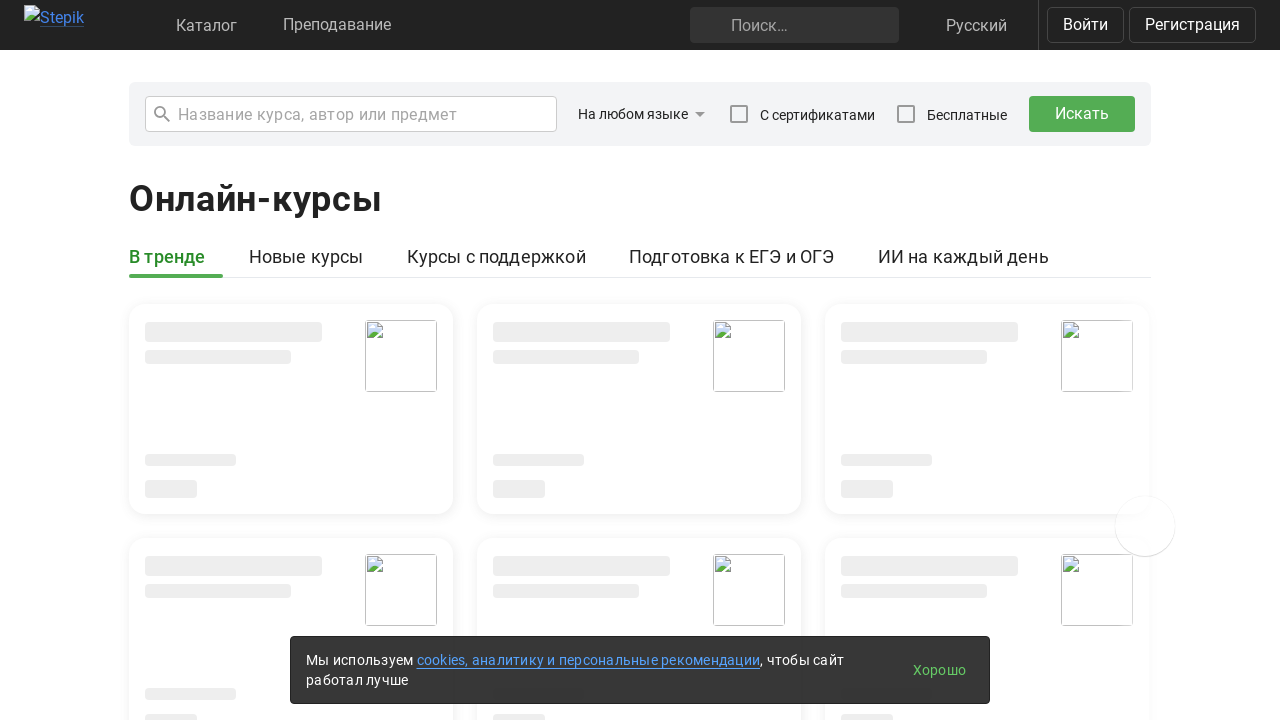

Filled search field with 'Java' on input[placeholder='Название курса, автор или предмет']
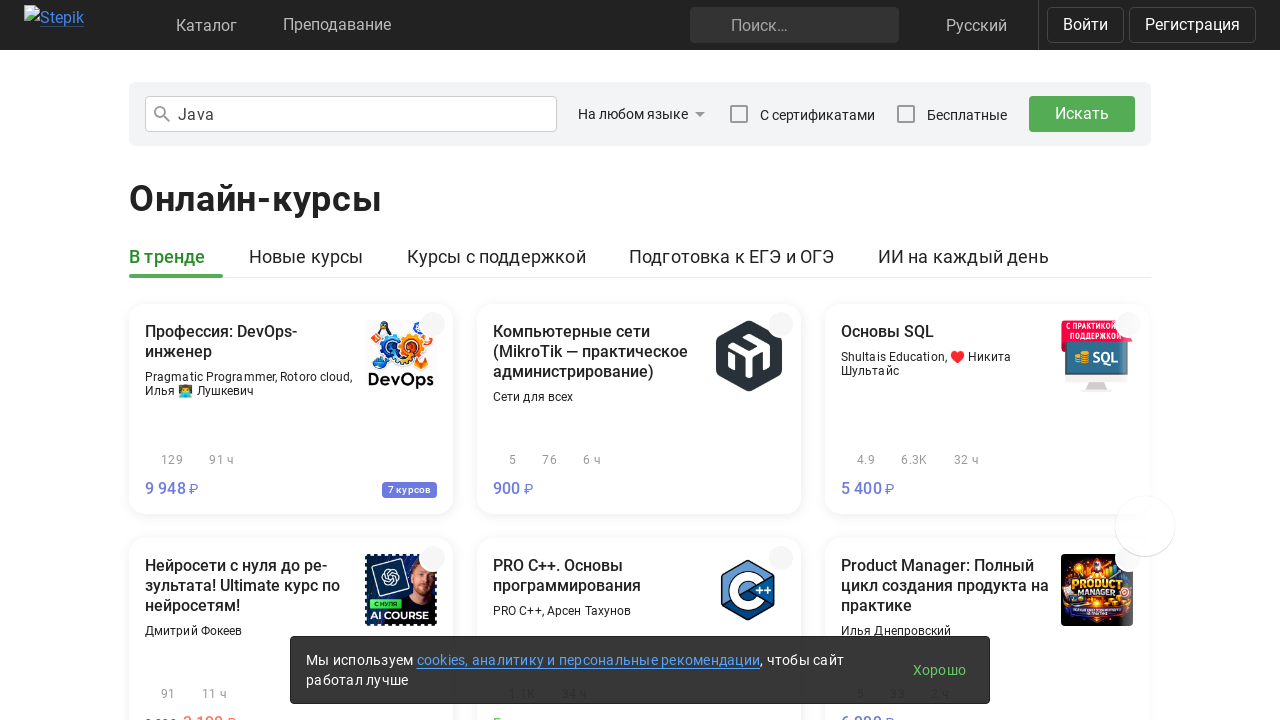

Pressed Enter to submit the search on input[placeholder='Название курса, автор или предмет']
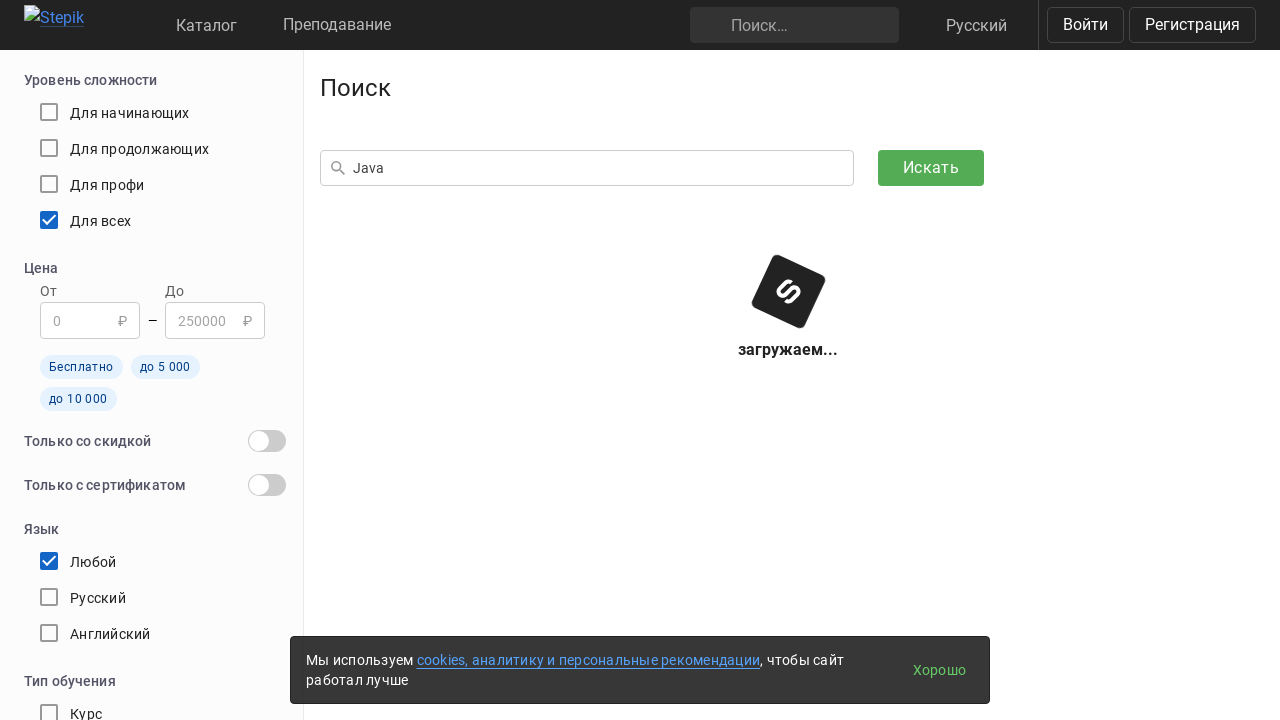

Search results loaded (network idle)
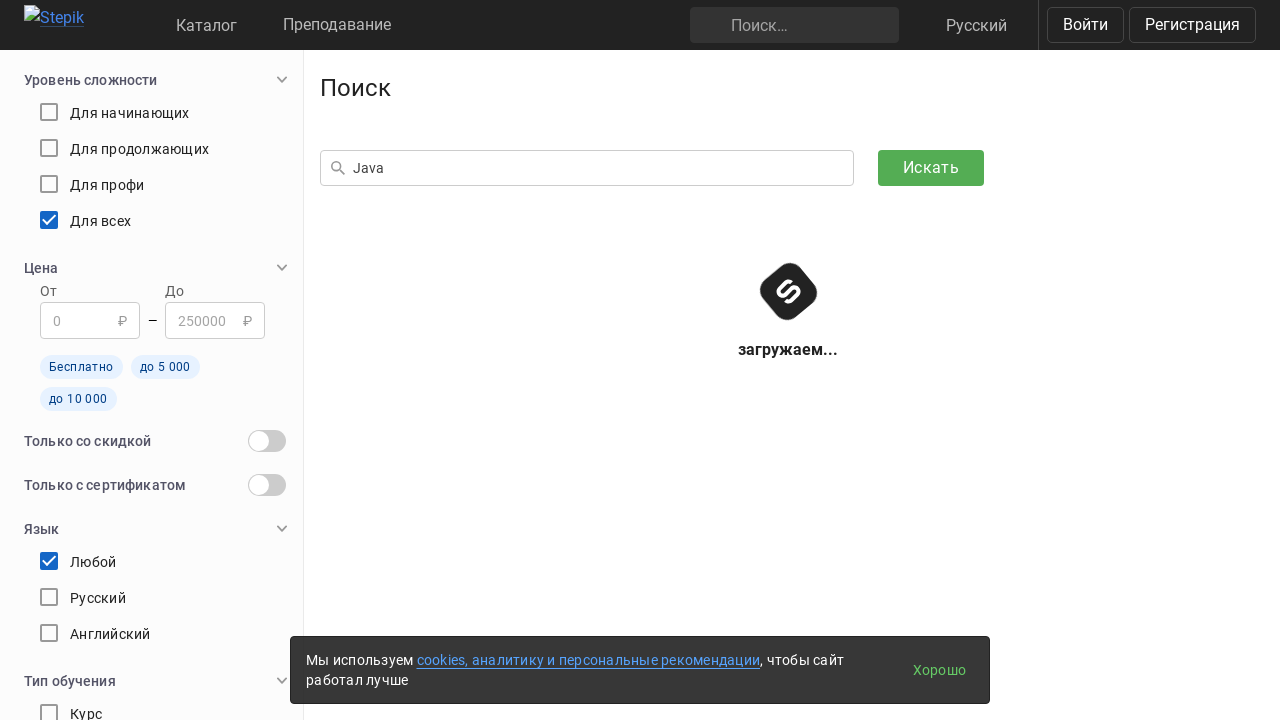

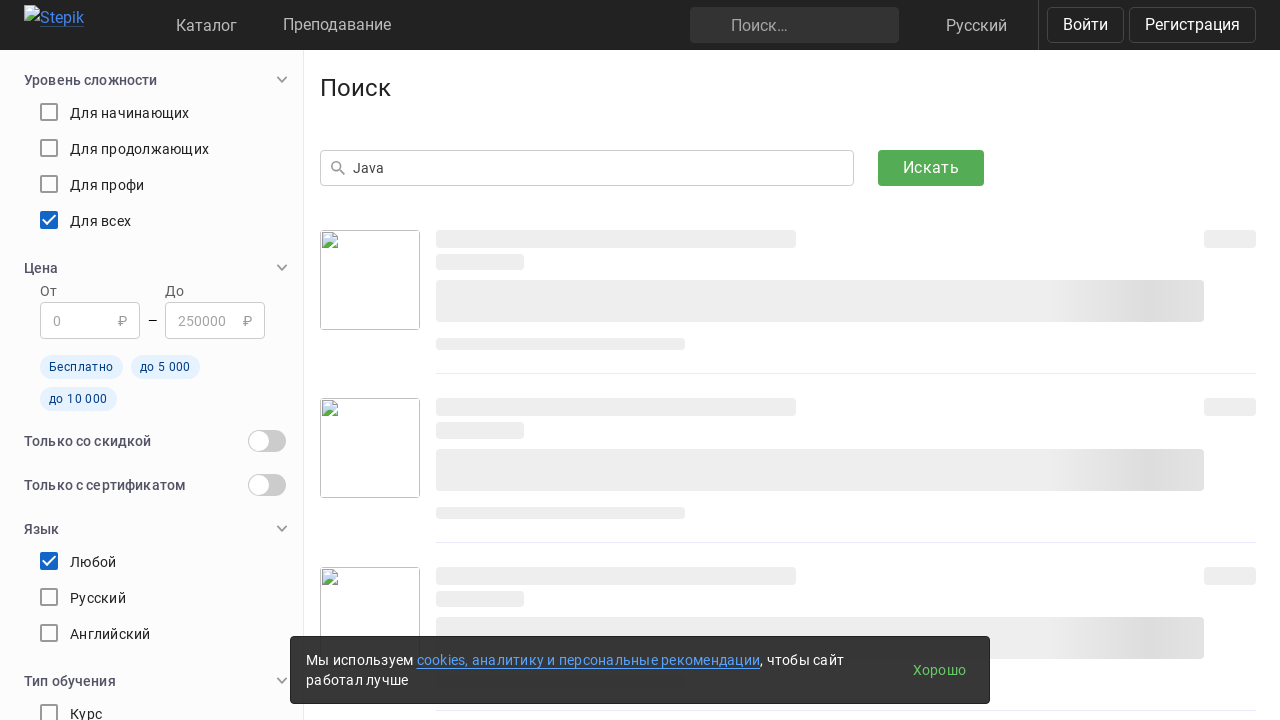